Tests jQuery UI datepicker by opening the calendar, navigating to next month, and selecting the 15th day

Starting URL: https://jqueryui.com/datepicker/

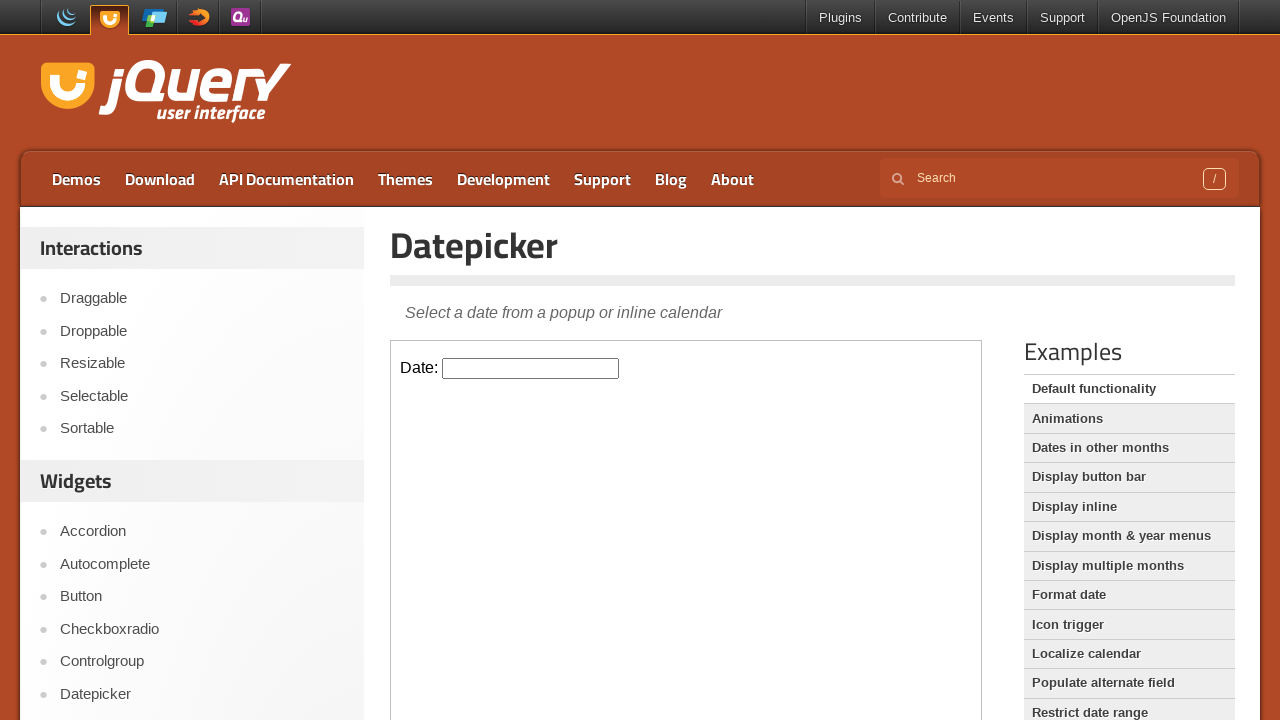

Located the demo iframe containing the jQuery UI datepicker
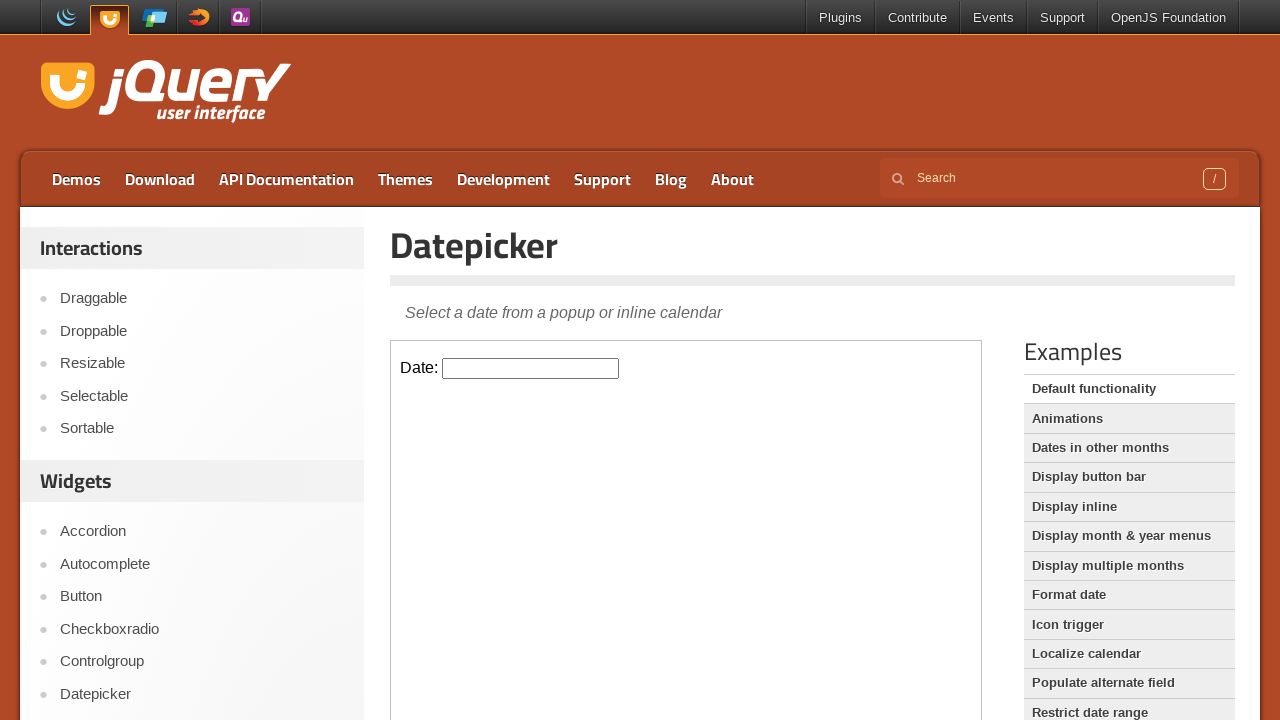

Clicked the datepicker input field to open the calendar at (531, 368) on iframe.demo-frame >> internal:control=enter-frame >> #datepicker
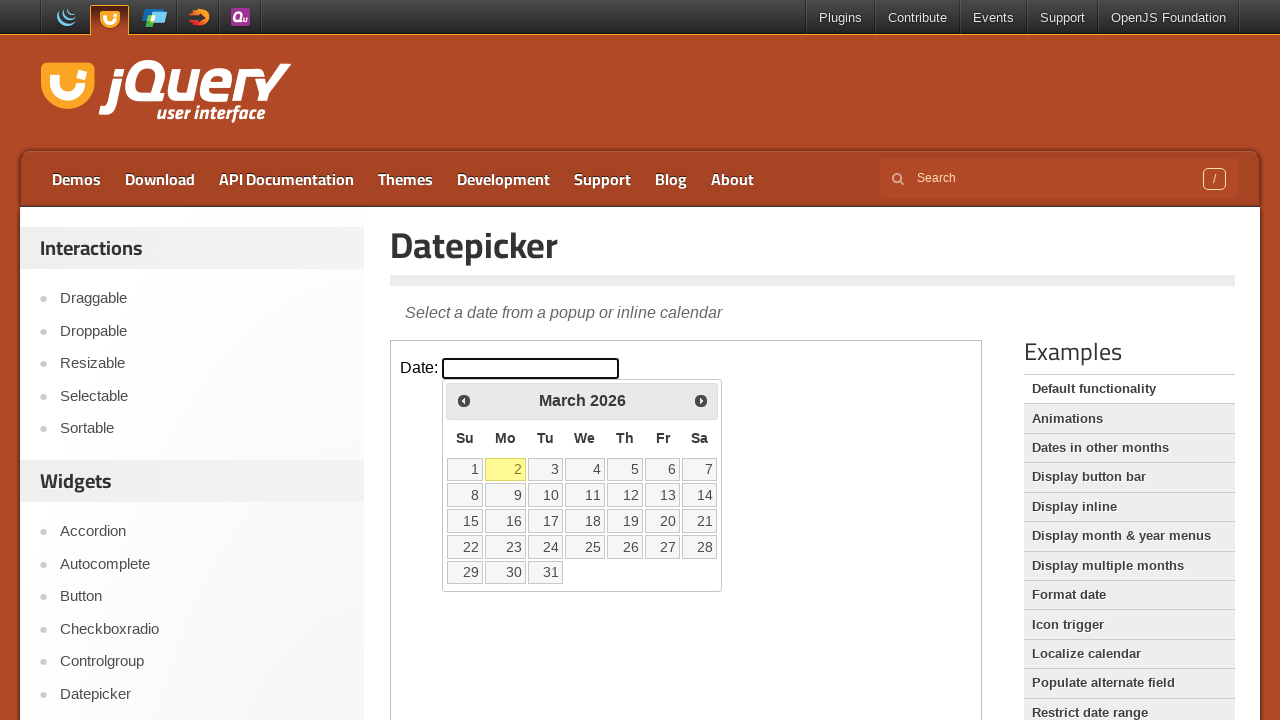

Clicked the next month button to navigate to the next month at (701, 400) on iframe.demo-frame >> internal:control=enter-frame >> a.ui-datepicker-next.ui-cor
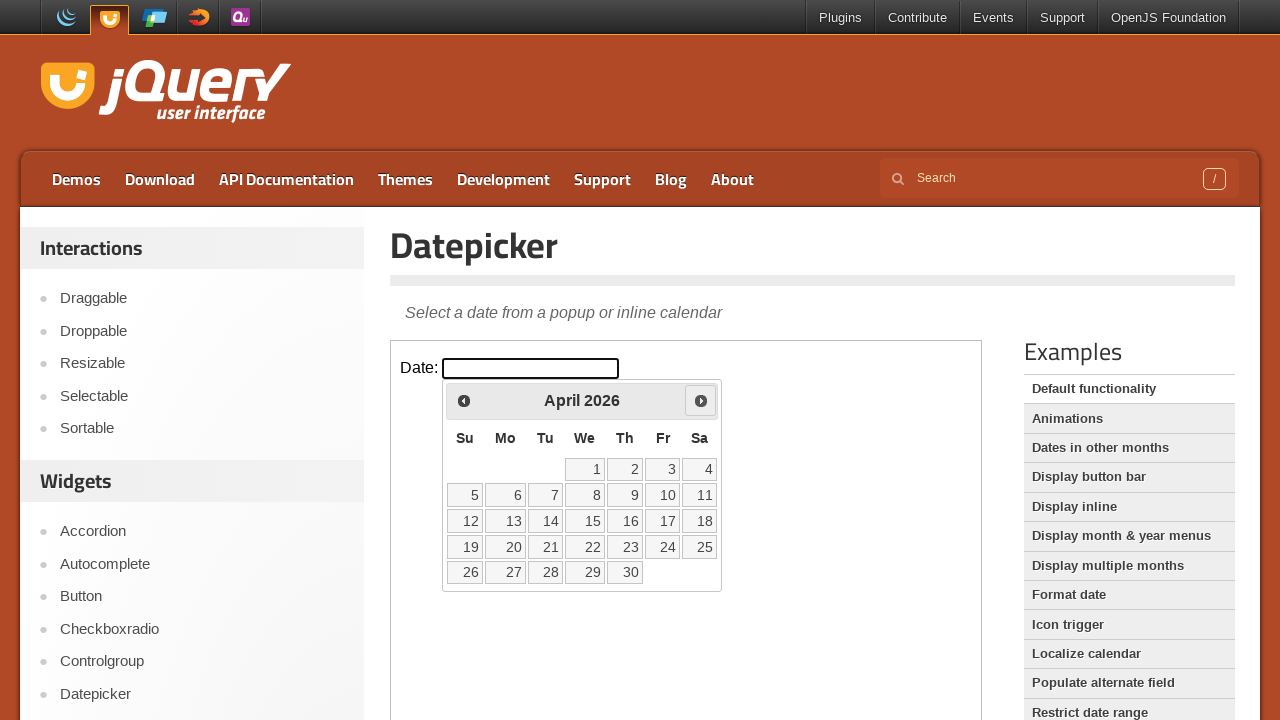

Selected the 15th day from the calendar at (585, 521) on iframe.demo-frame >> internal:control=enter-frame >> table.ui-datepicker-calenda
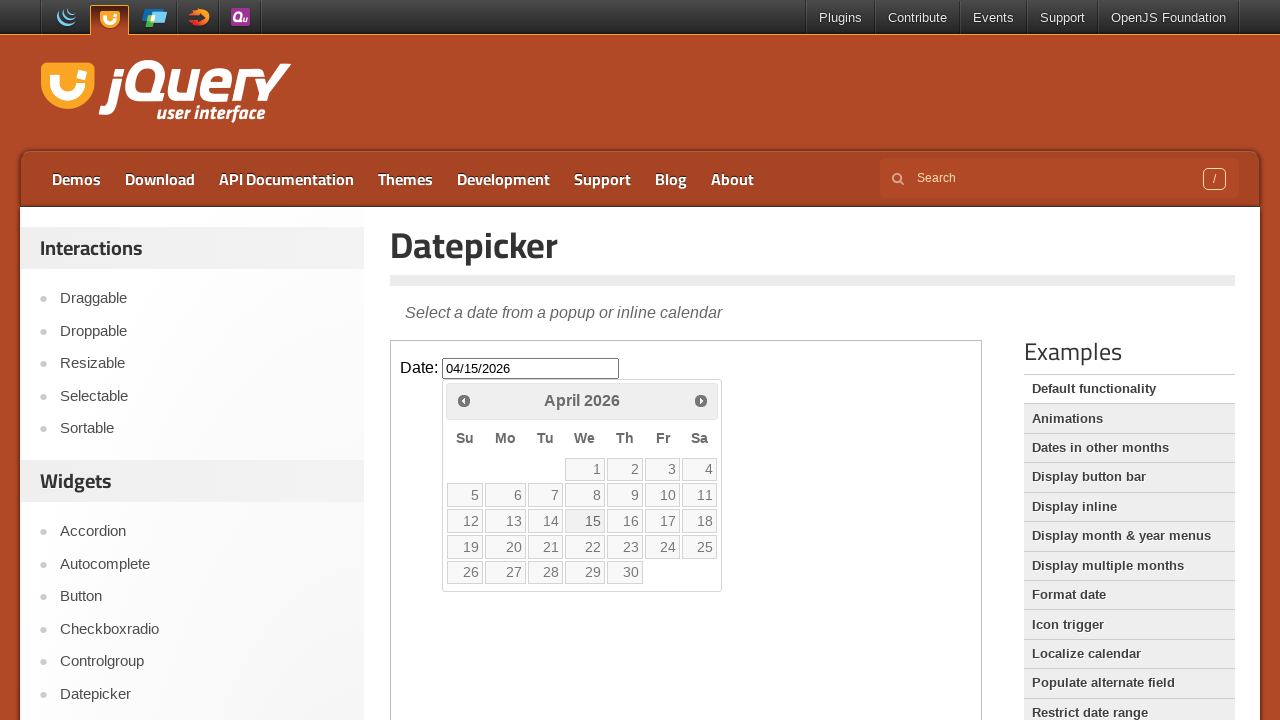

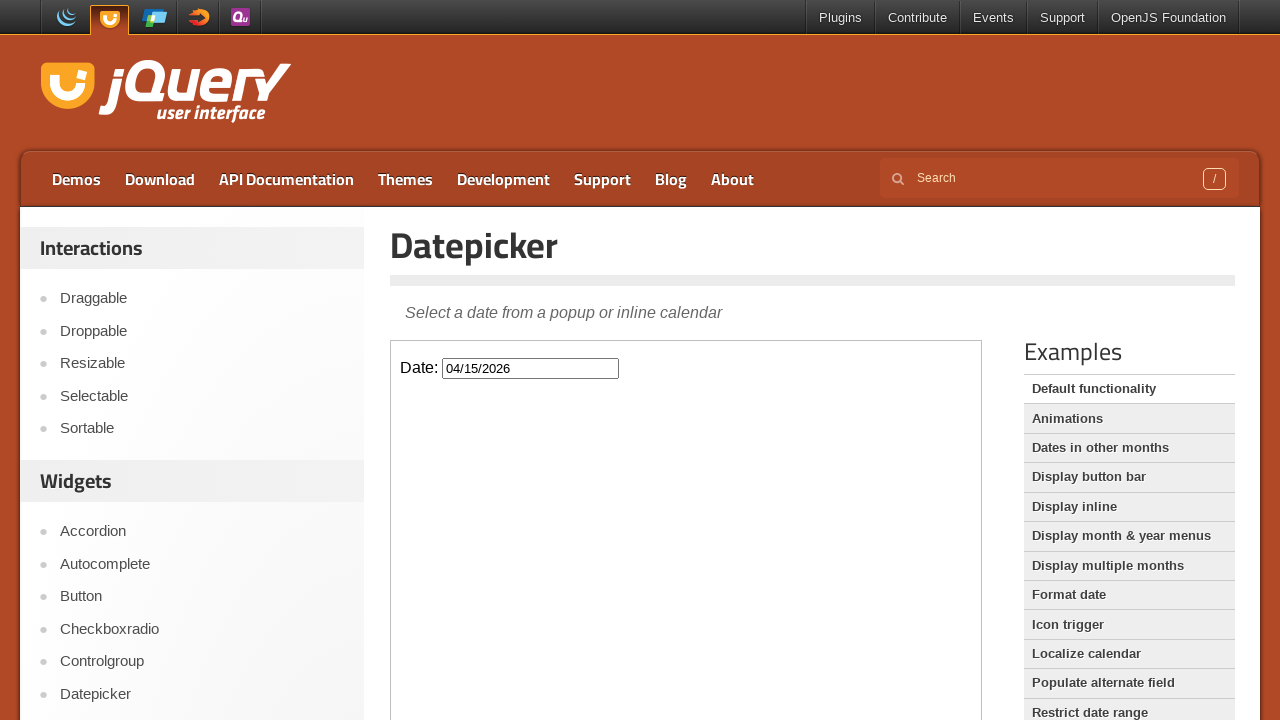